Tests the add/remove elements functionality by clicking the Add Element button, verifying the Delete button appears, clicking Delete, and verifying the page content is still visible

Starting URL: https://the-internet.herokuapp.com/add_remove_elements/

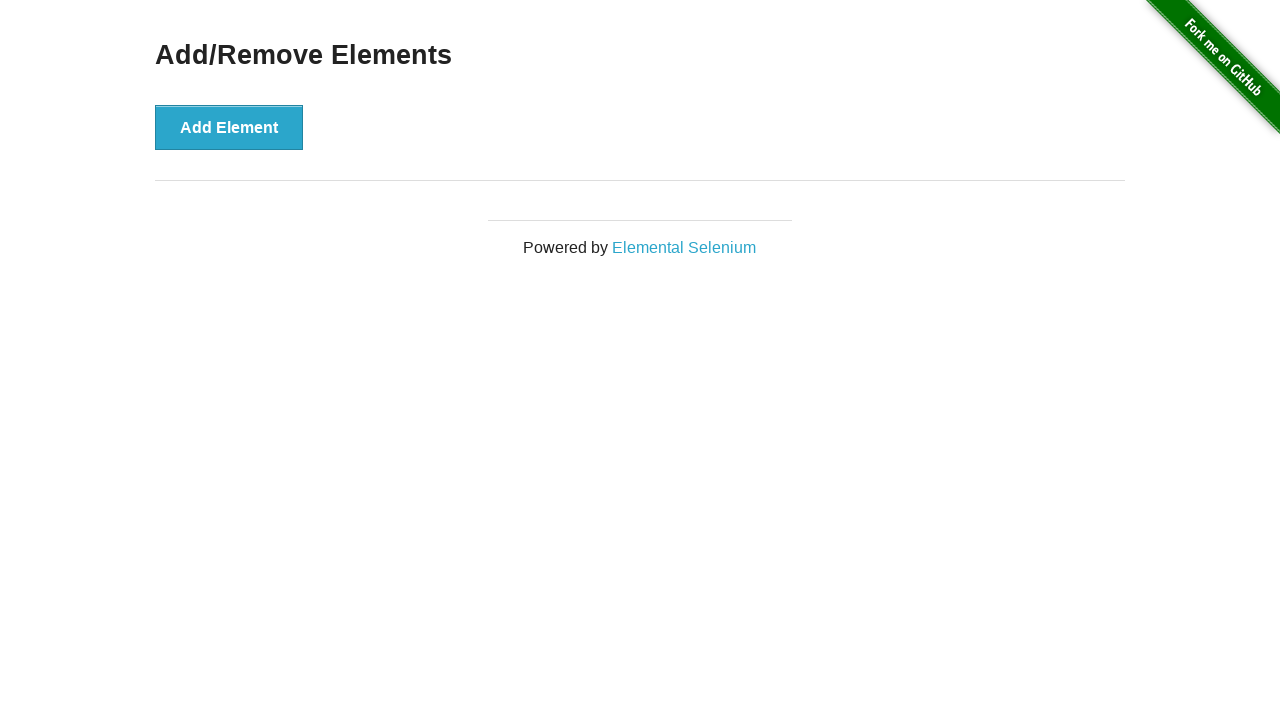

Clicked Add Element button at (229, 127) on button[onclick='addElement()']
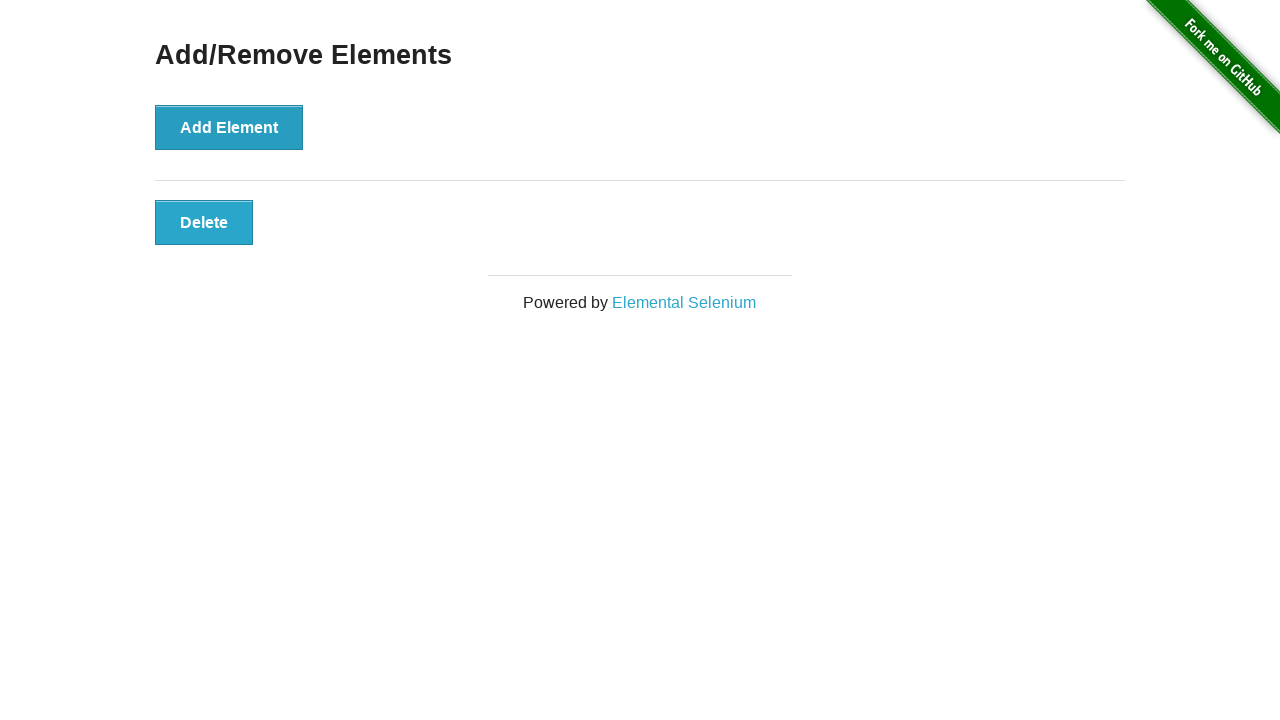

Delete button appeared and loaded
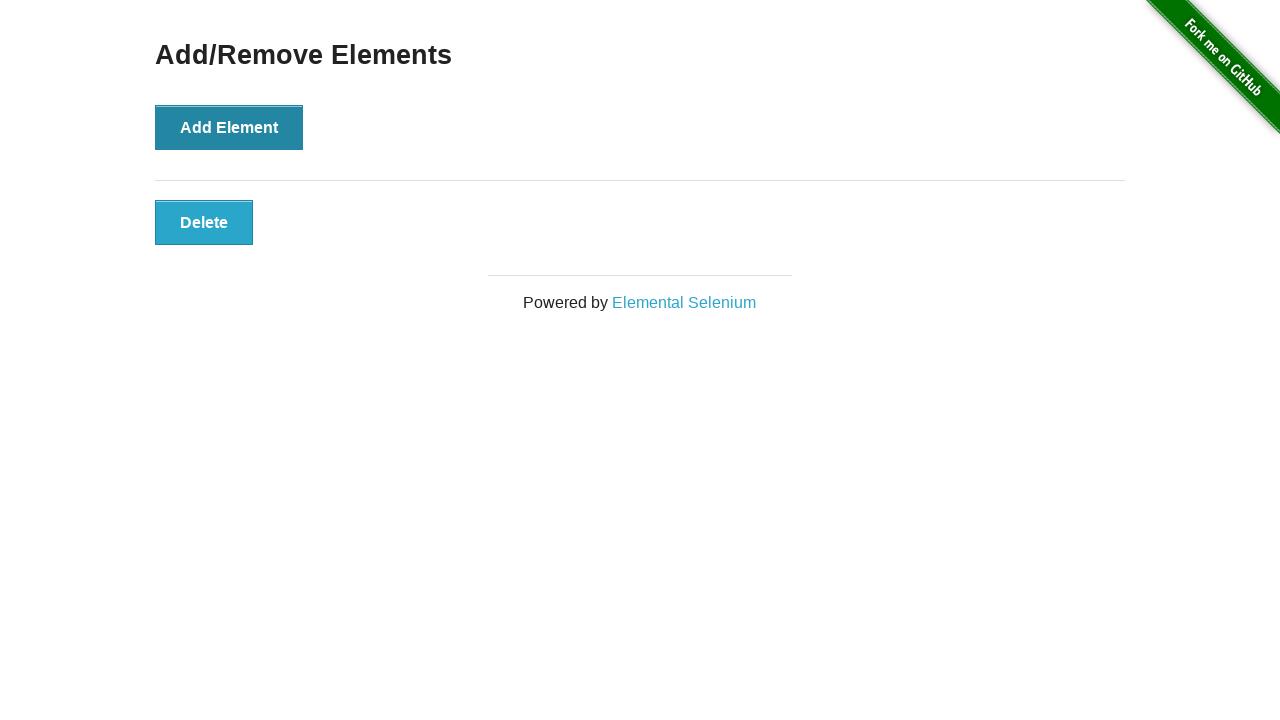

Verified Delete button is visible
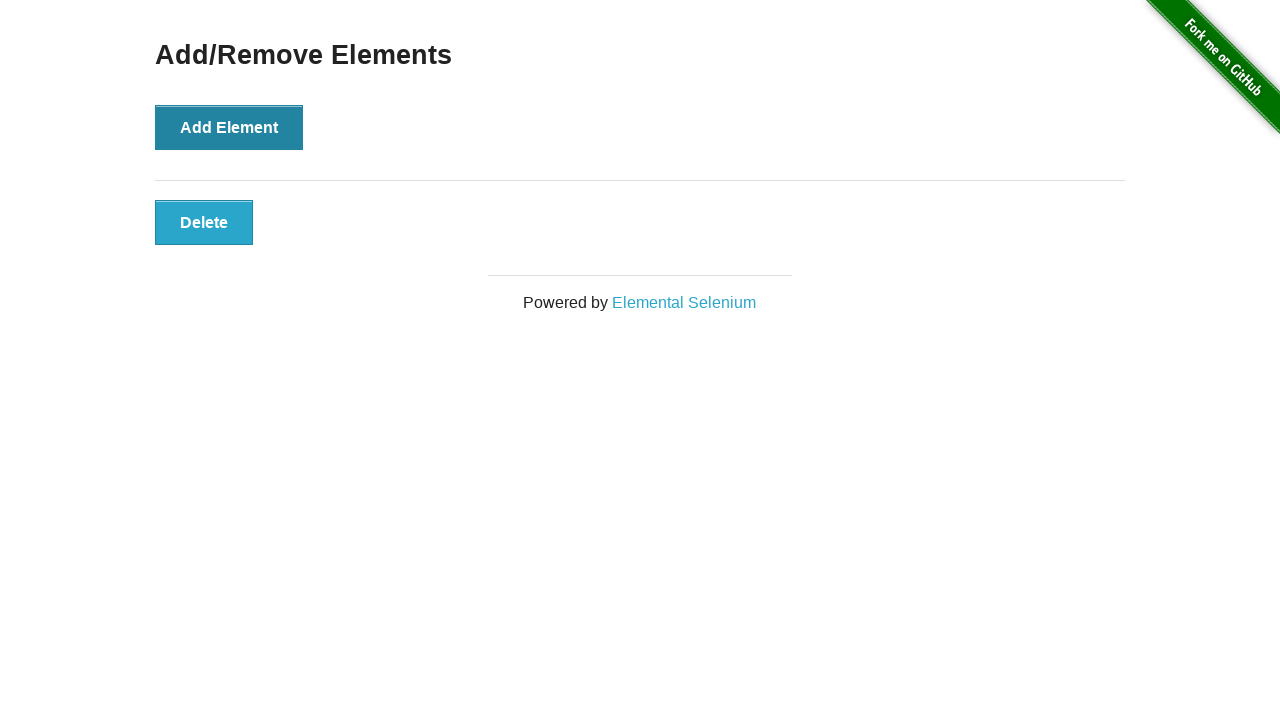

Clicked Delete button to remove the element at (204, 222) on button.added-manually
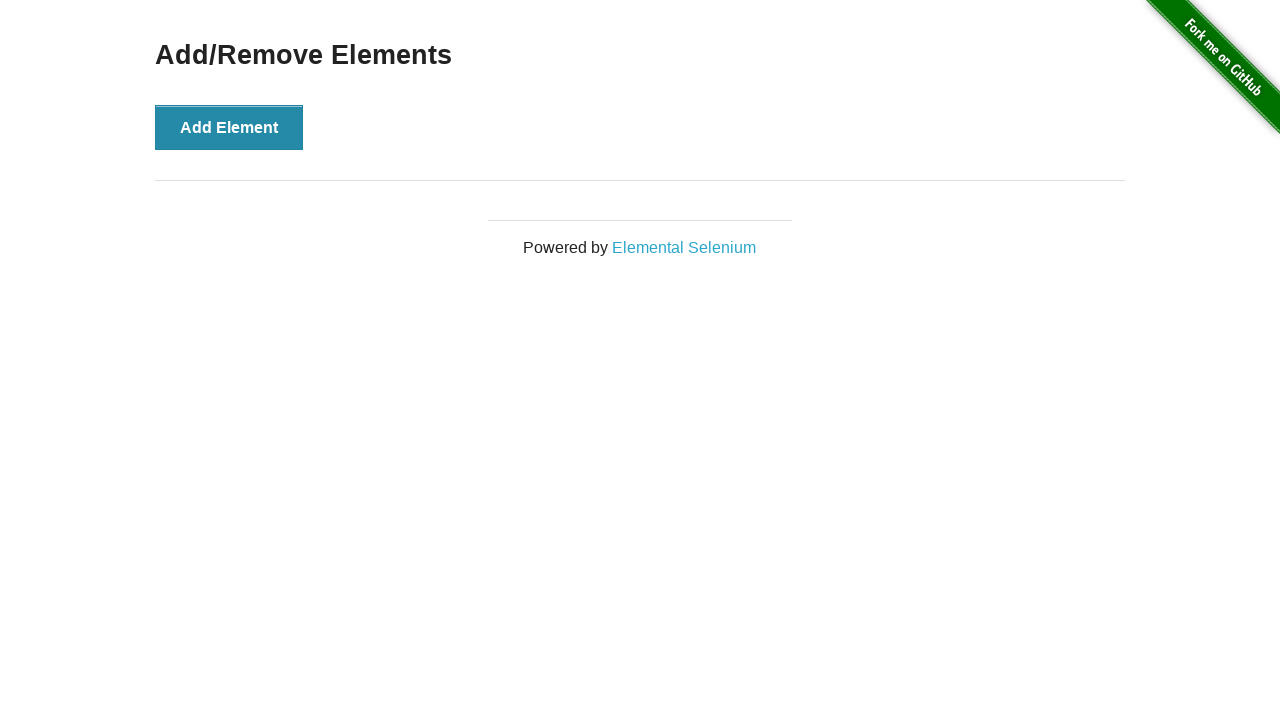

Verified Add/Remove Elements content is still visible after deletion
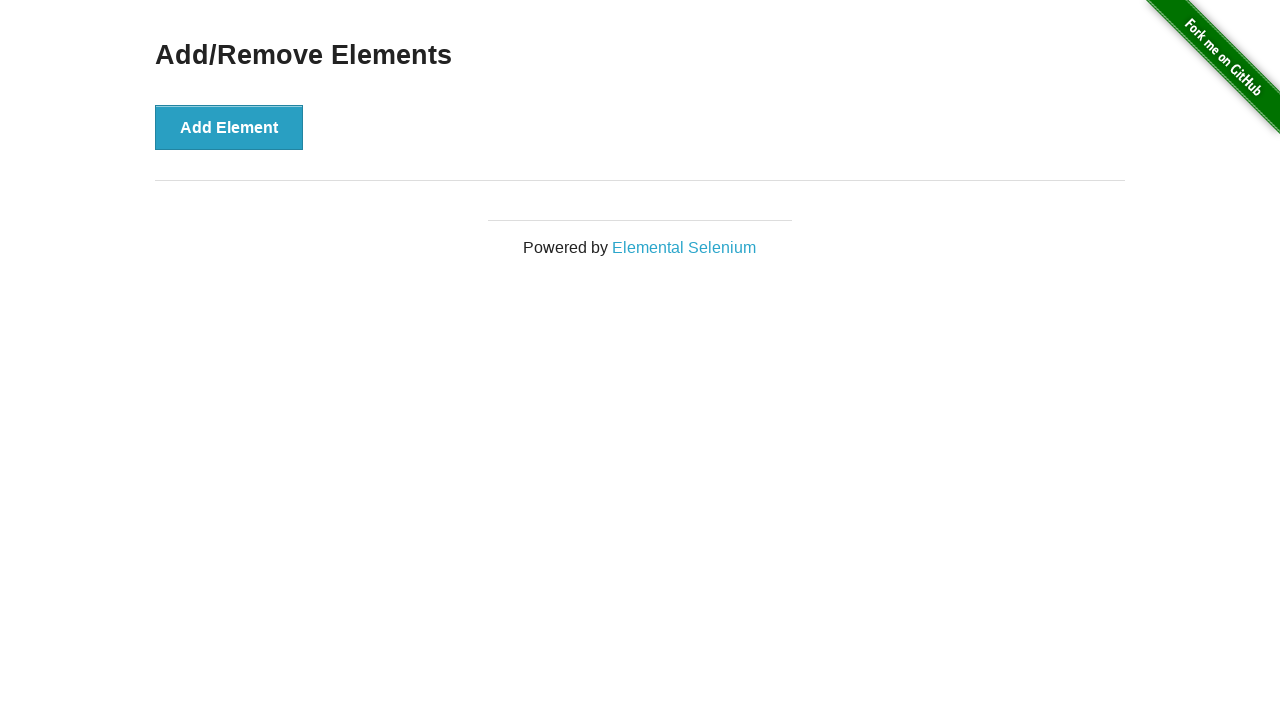

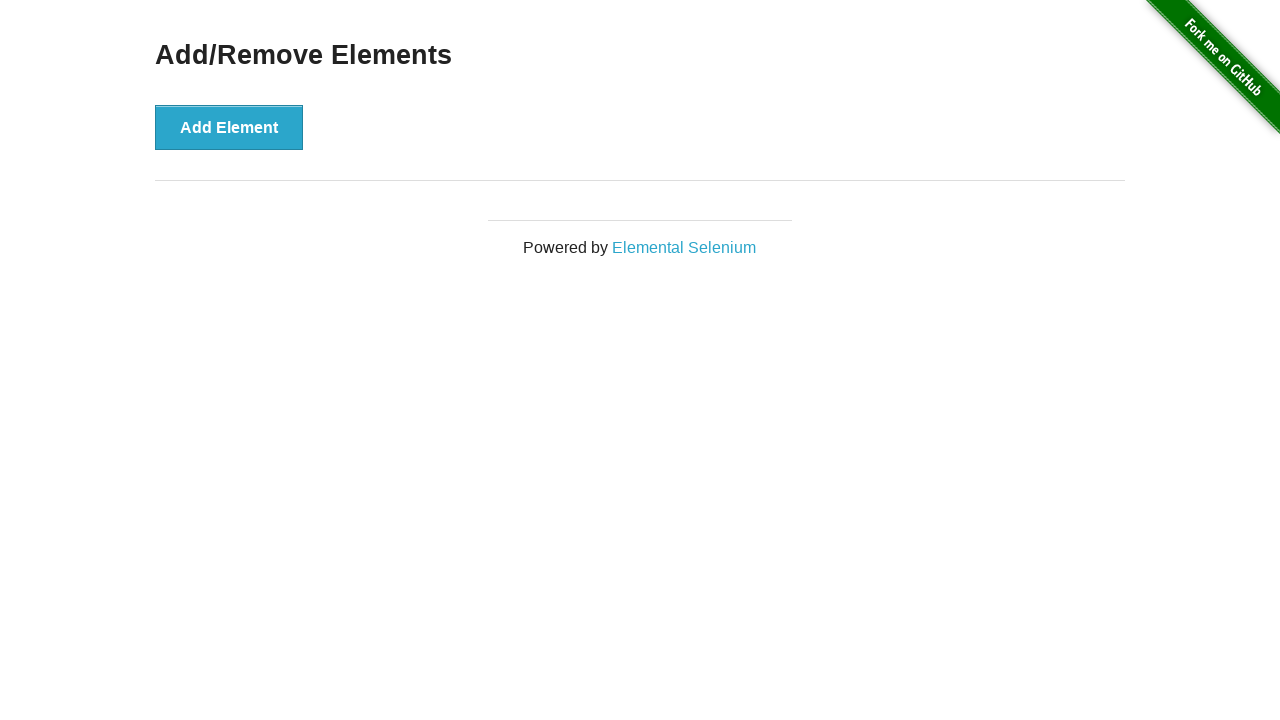